Navigates to the Premier League website and verifies that the URL uses HTTPS protocol for secure connection.

Starting URL: https://www.premierleague.com/

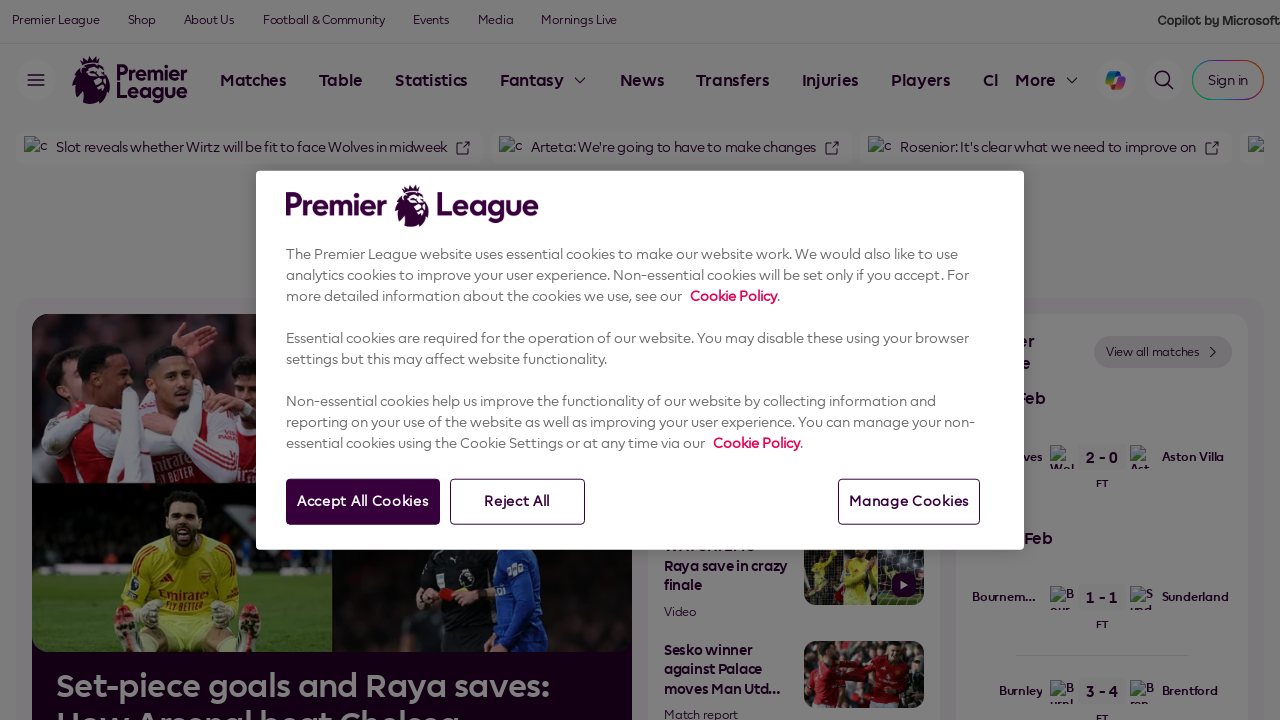

Waited for page to reach domcontentloaded state
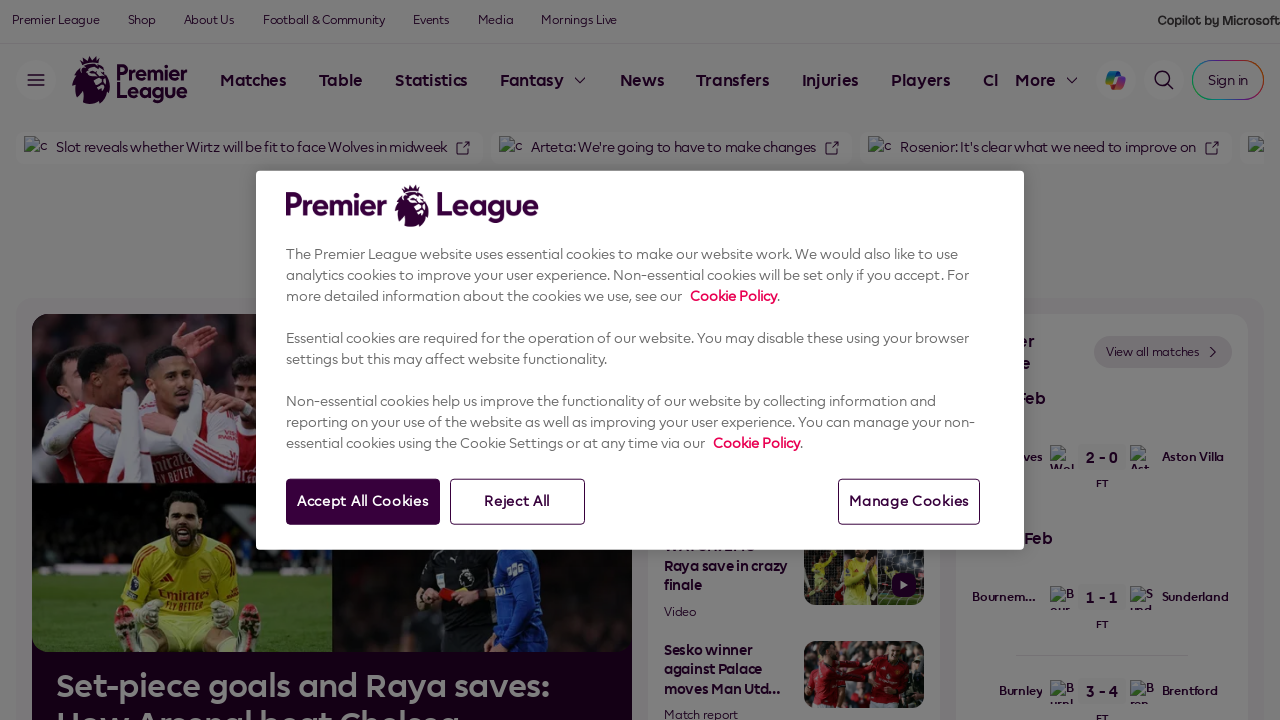

Retrieved current URL from page
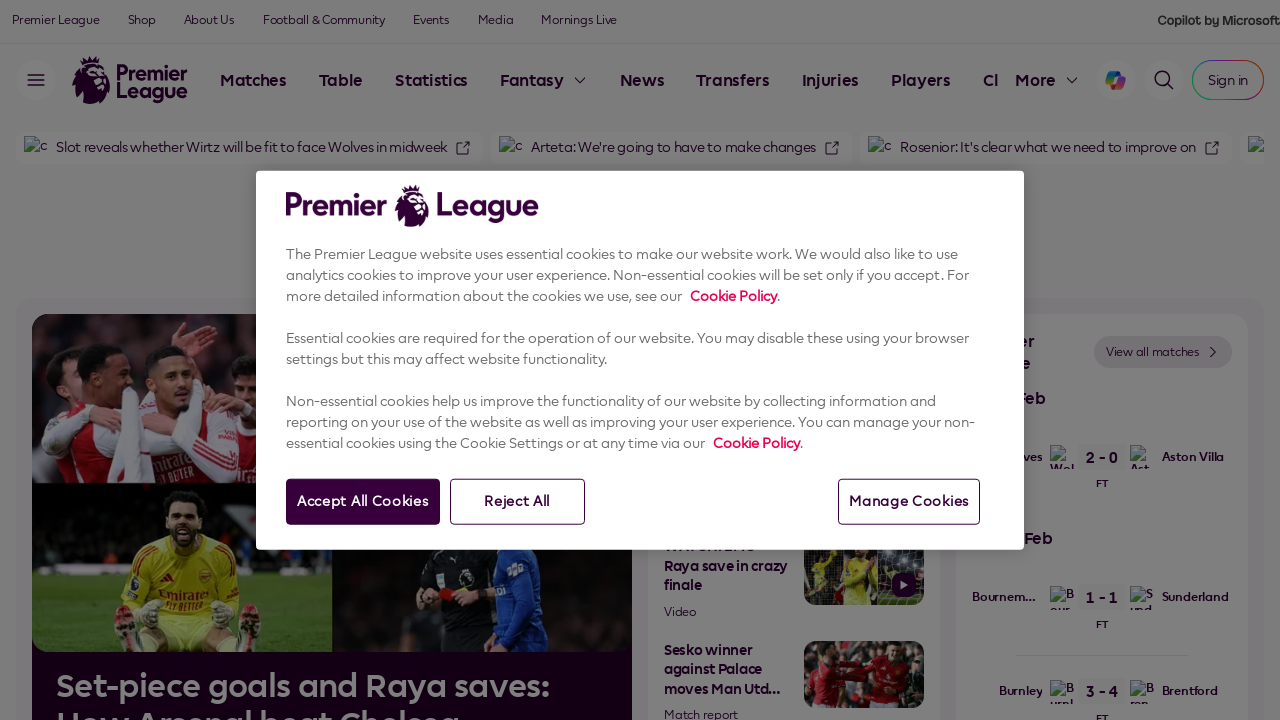

Verified URL uses HTTPS protocol - assertion passed
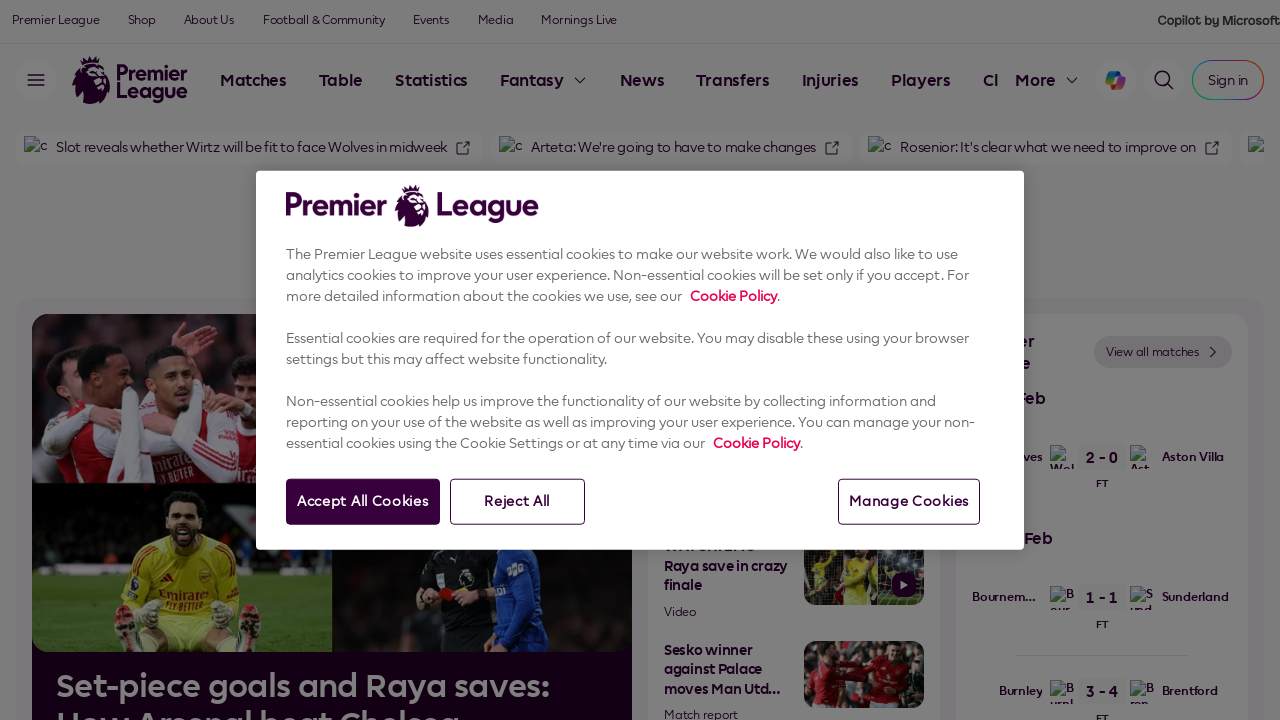

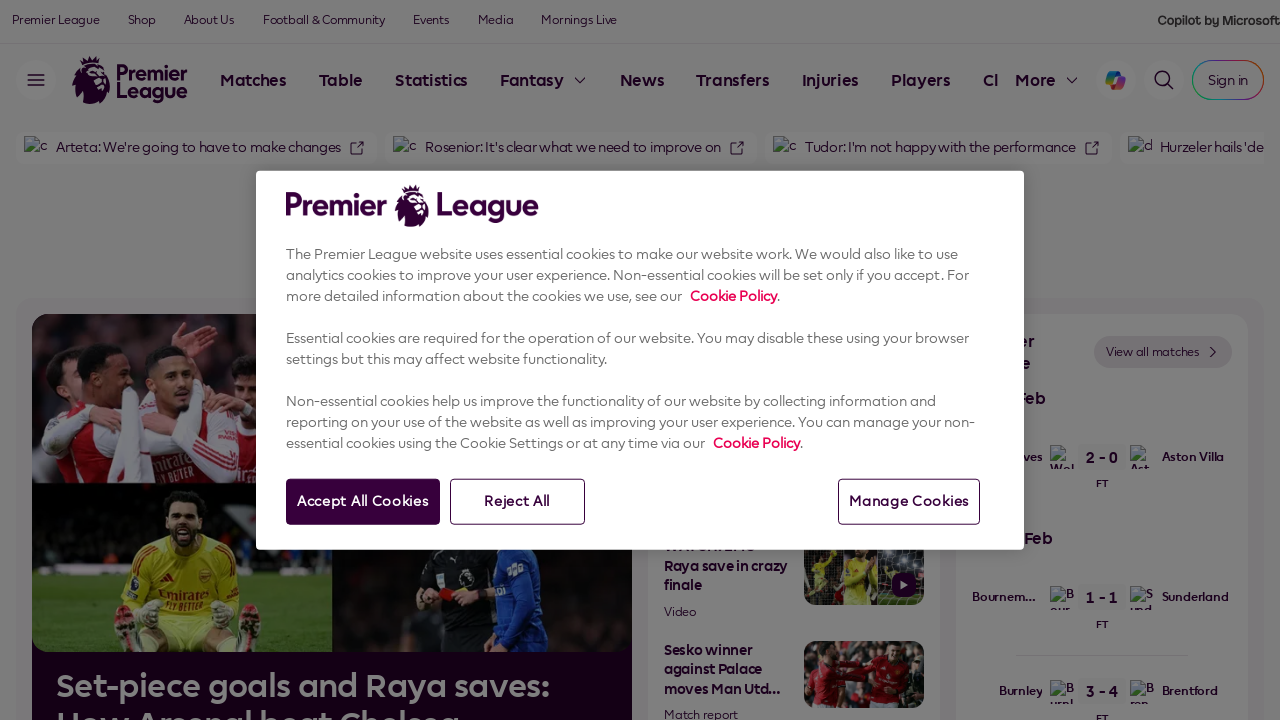